Tests the Python.org search functionality by entering "documentation" in the search box and verifying results are returned

Starting URL: http://www.python.org

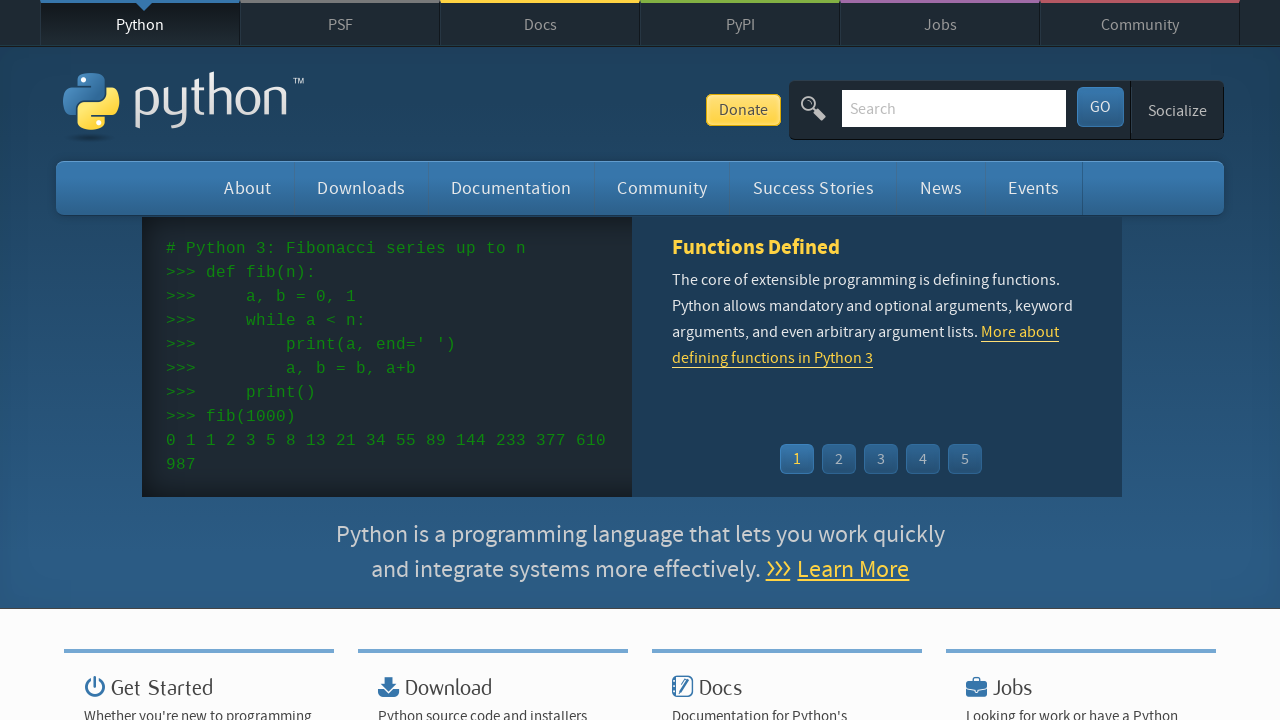

Filled search box with 'documentation' on input[name='q']
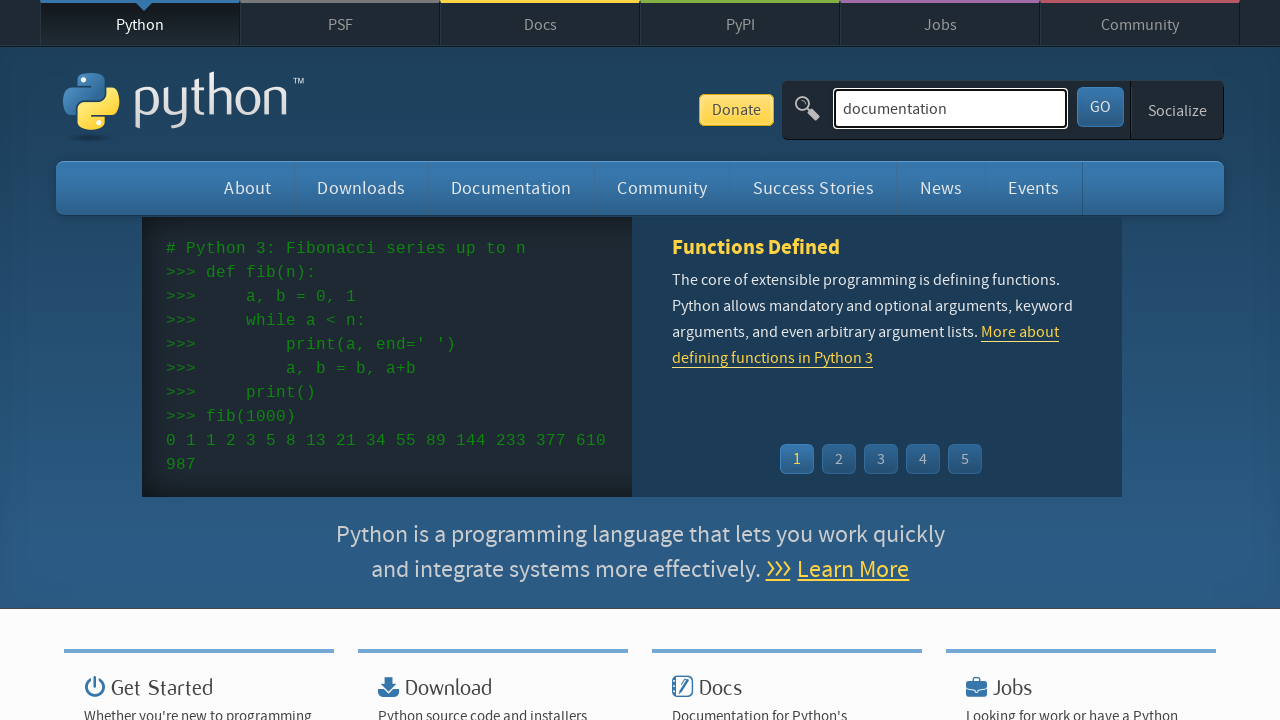

Pressed Enter to submit search on input[name='q']
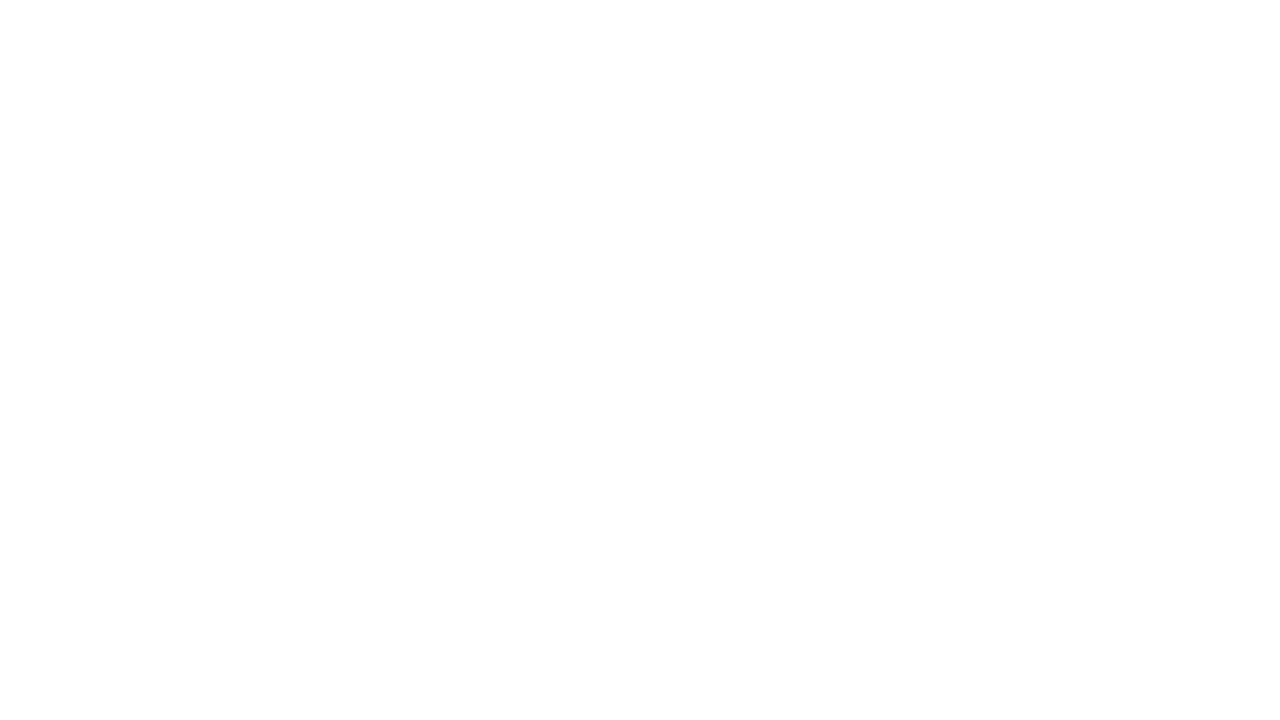

Waited for search results page to load
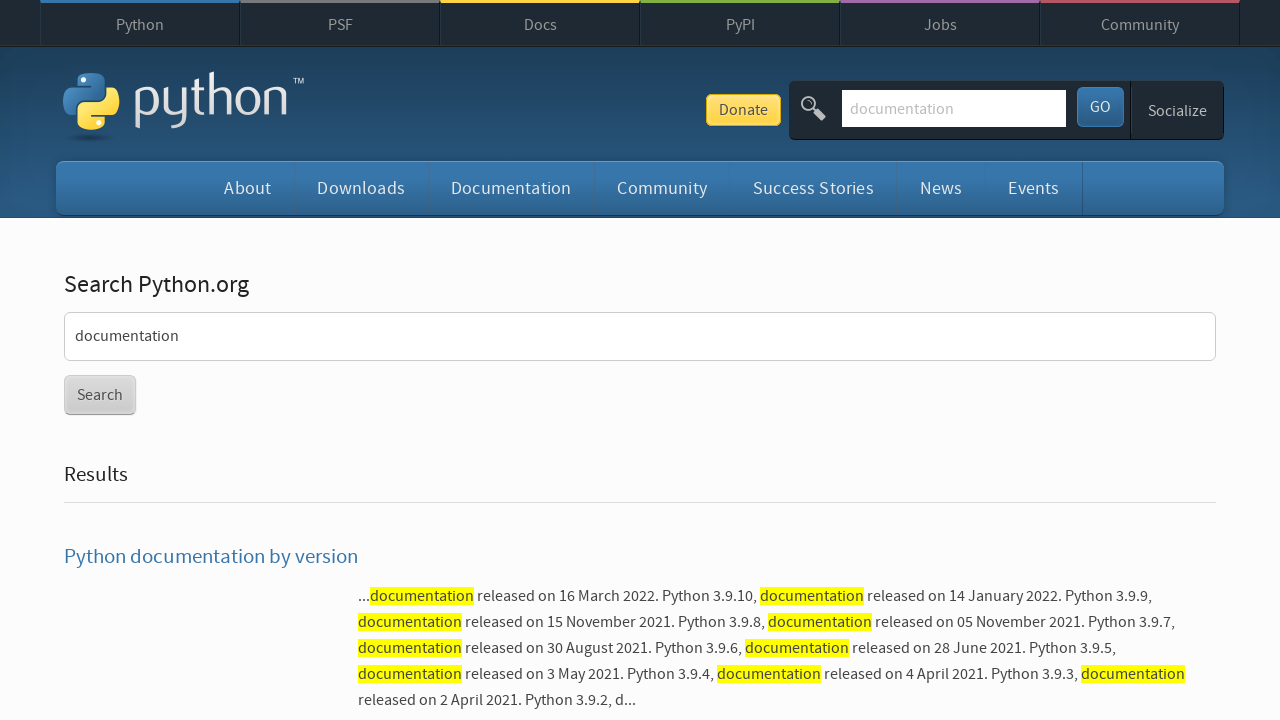

Verified search results were returned
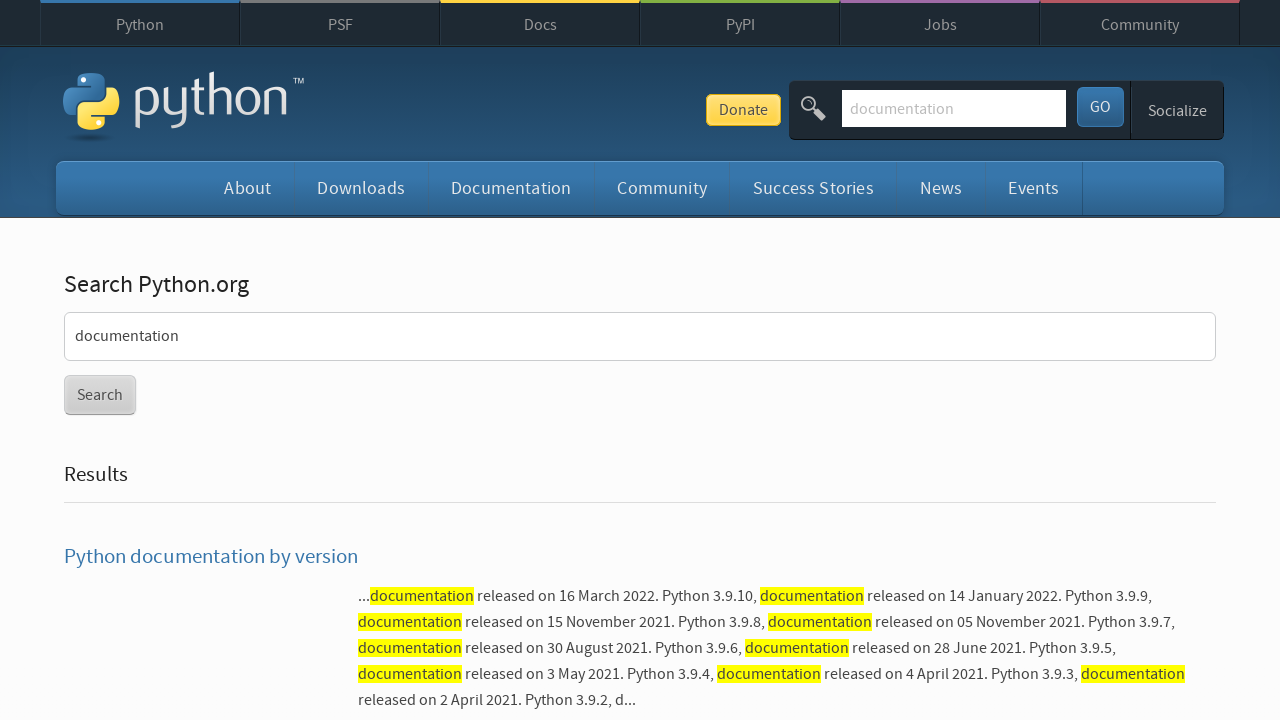

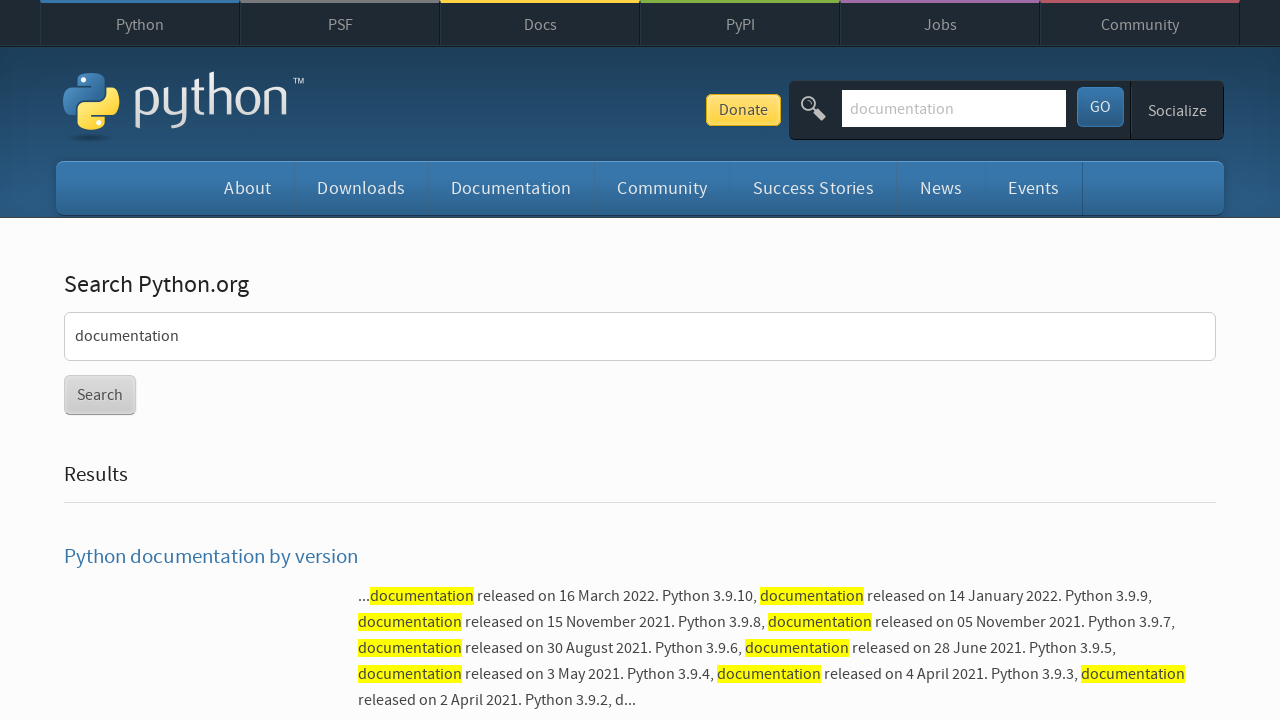